Navigates to the tour page and waits for it to fully load, verifying that all JavaScript modules load correctly.

Starting URL: https://virtual-ochre.vercel.app/client/tour/

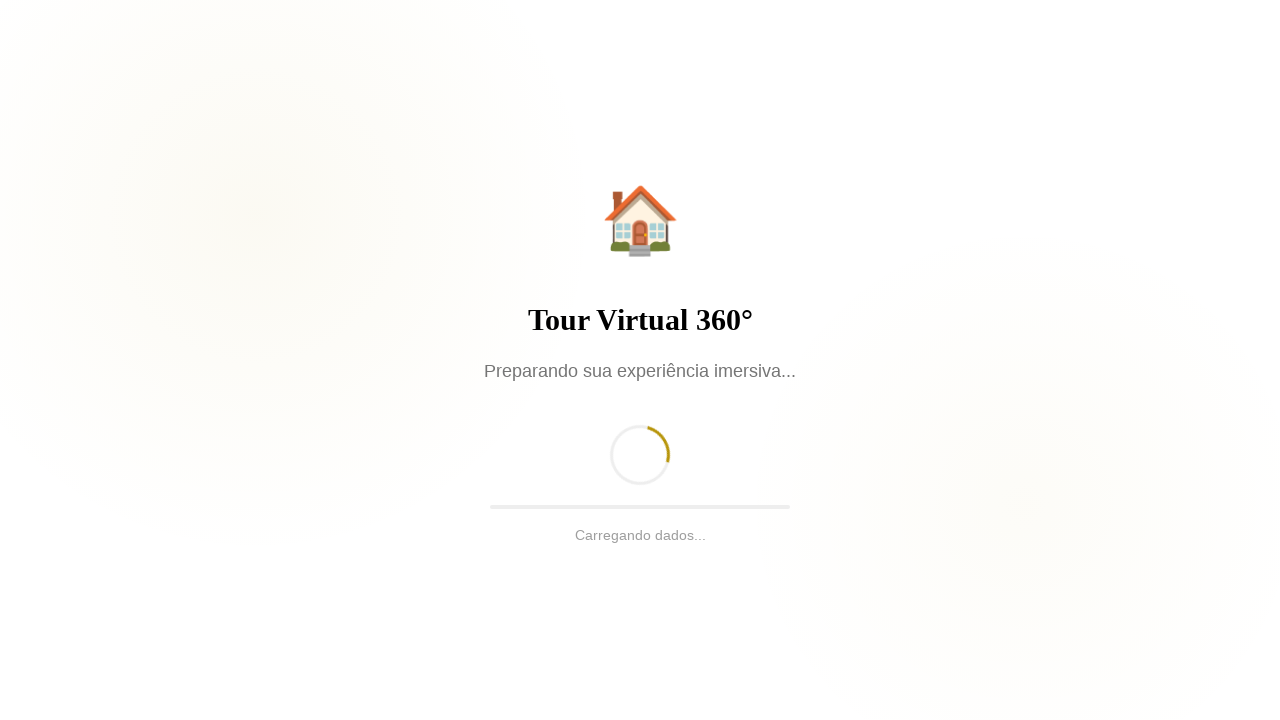

Waited for network to be idle - page fully loaded, all JavaScript modules loaded correctly
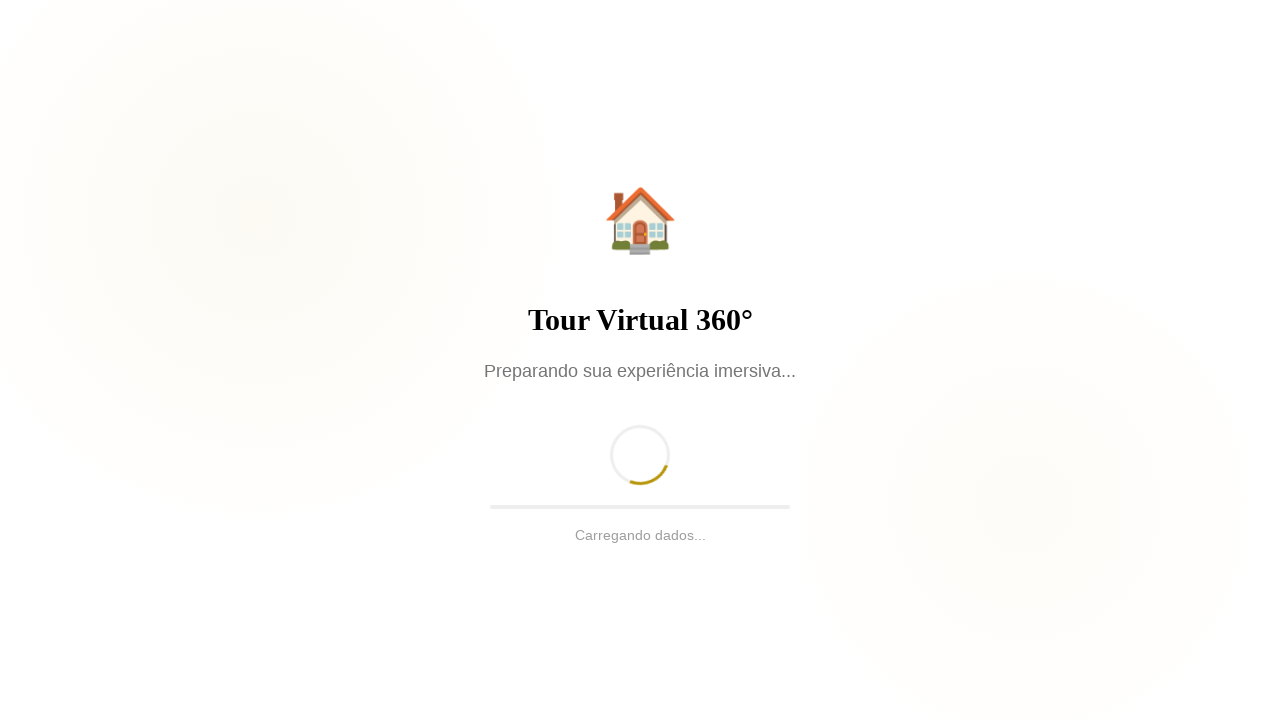

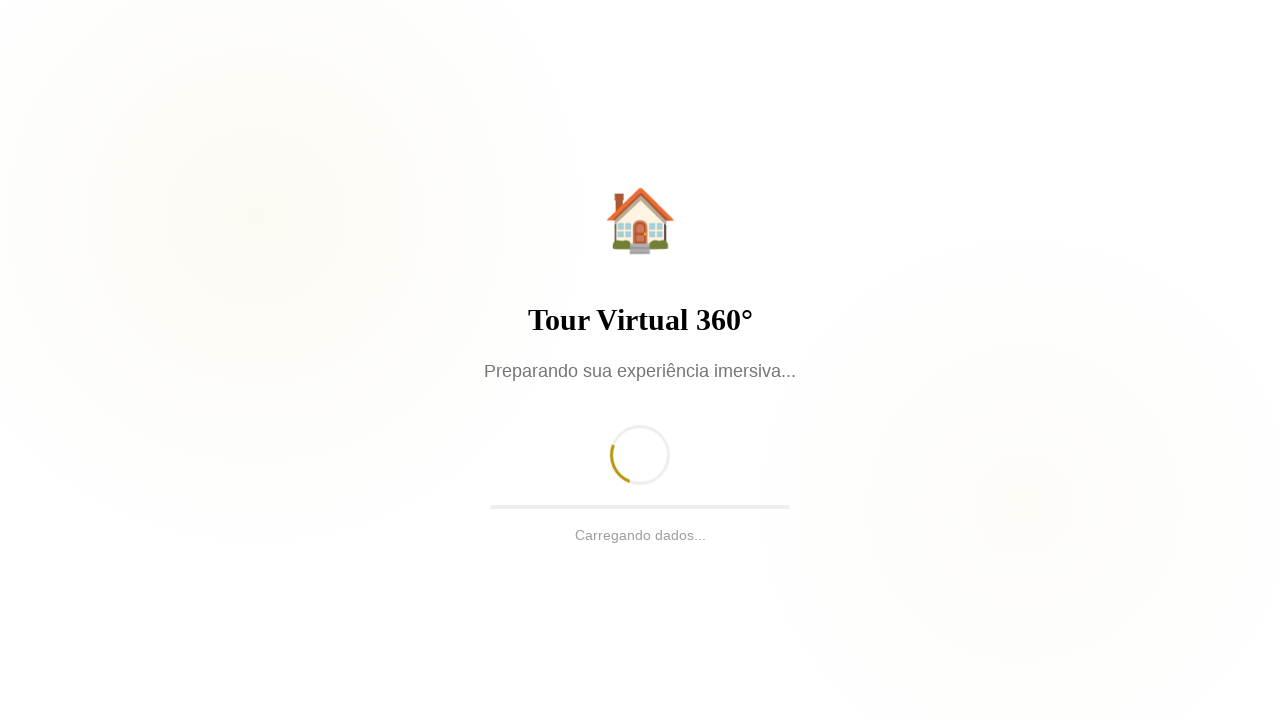